Tests adding specific items (Cucumber, Walnuts, Strawberry) to a shopping cart by iterating through product listings and clicking the Add to Cart button for matching items

Starting URL: https://rahulshettyacademy.com/seleniumPractise/

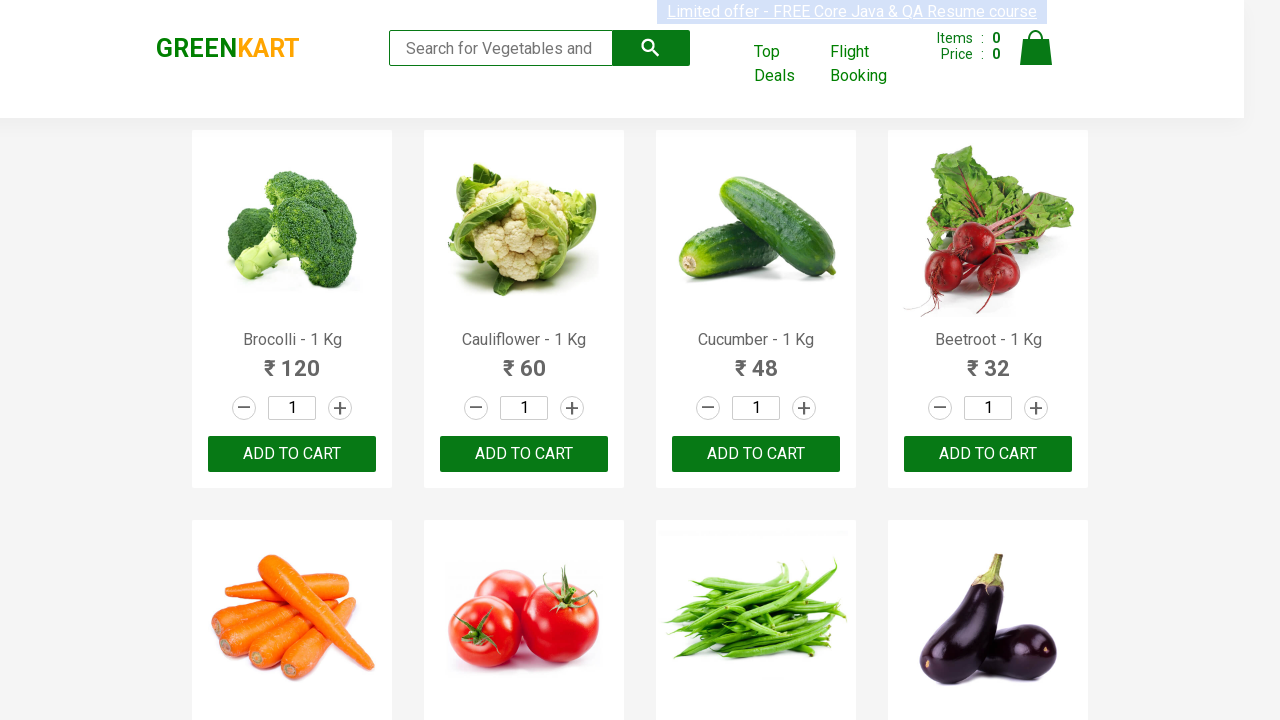

Waited for product listings to load
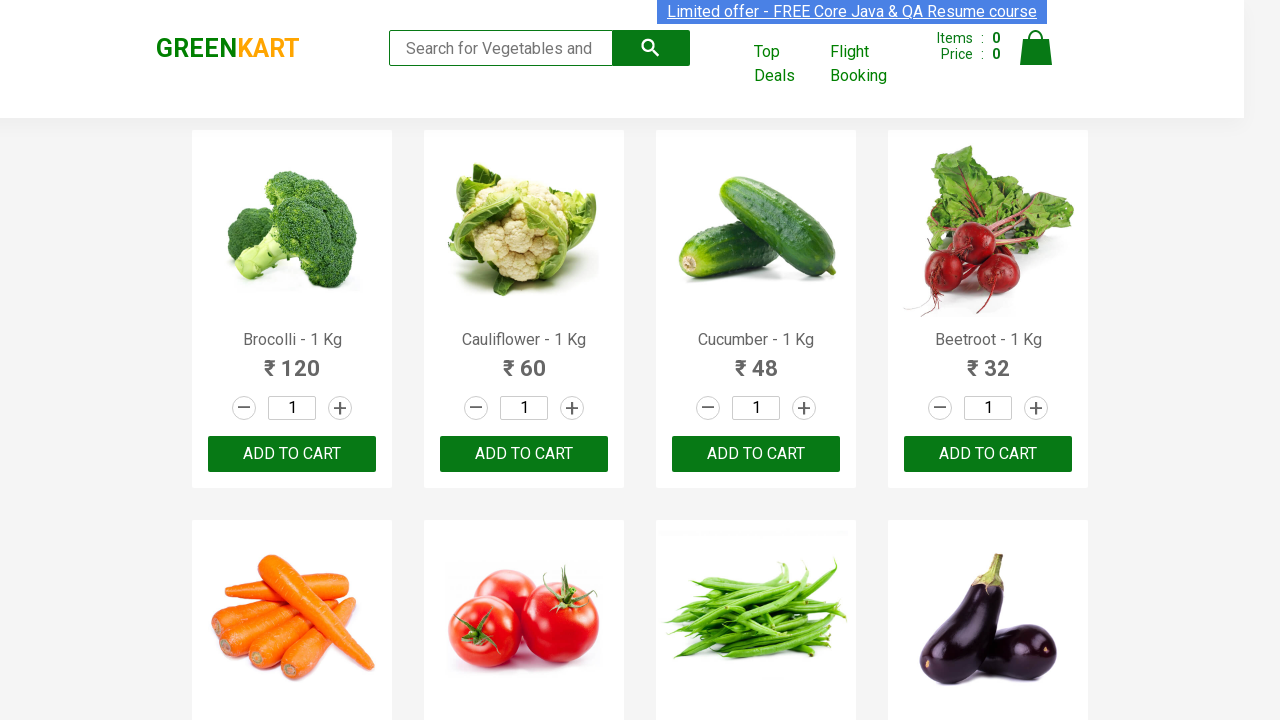

Retrieved all product name elements from the page
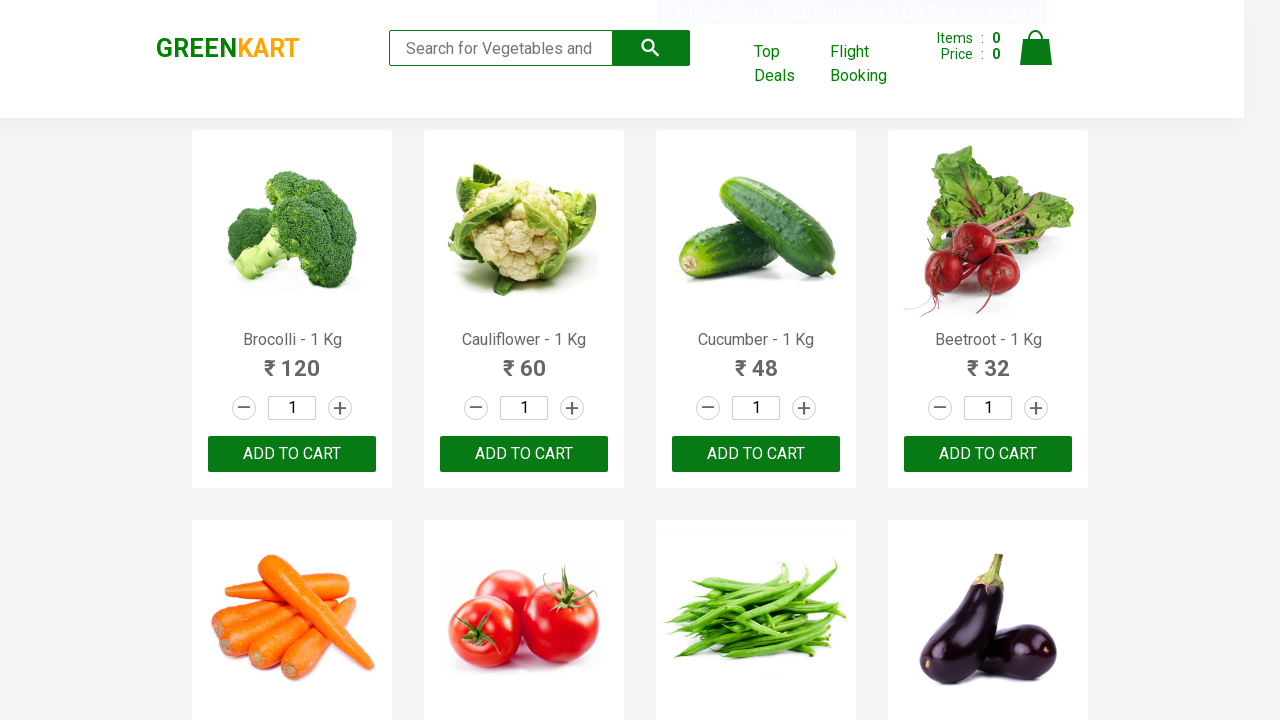

Added 'Cucumber' to cart (1/3 items)
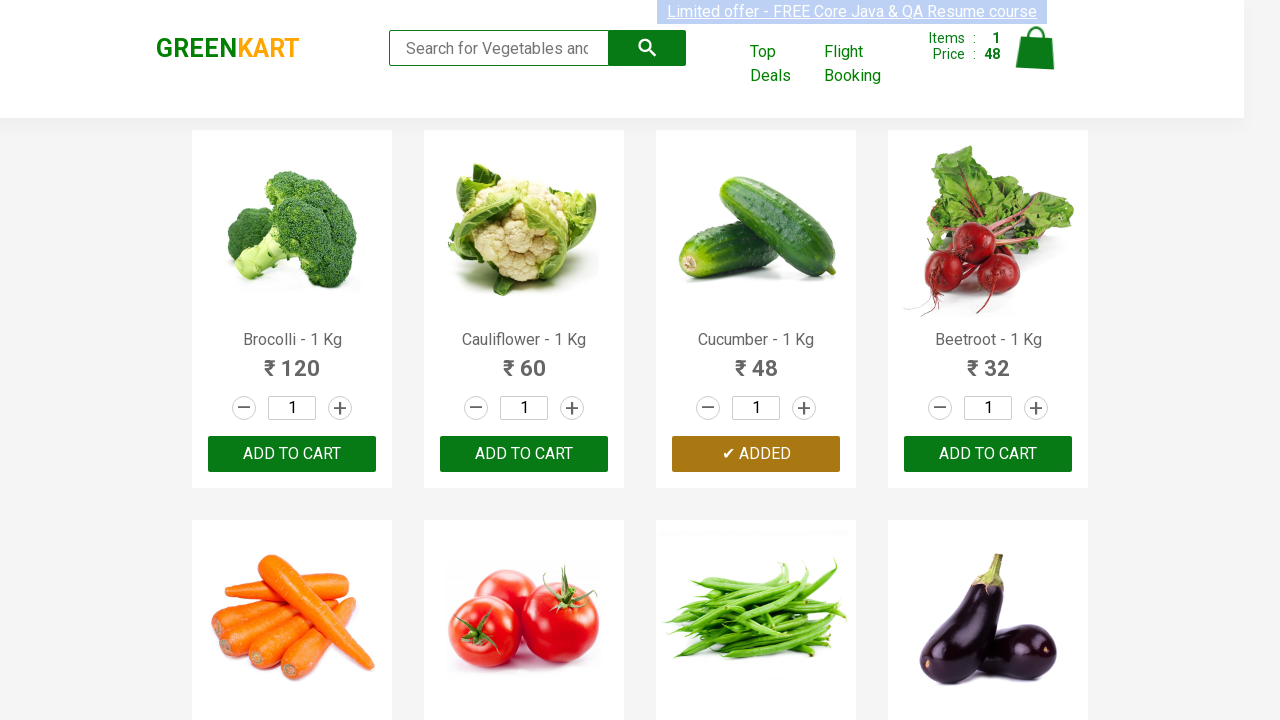

Added 'Strawberry' to cart (2/3 items)
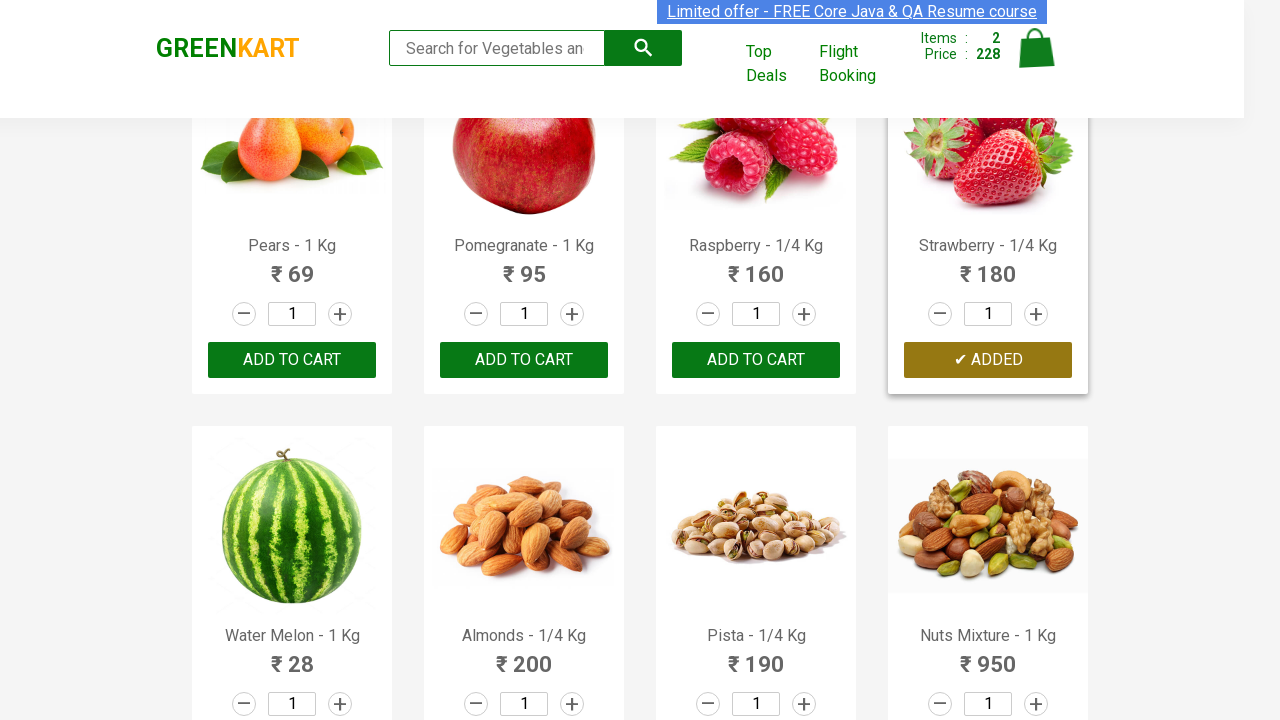

Added 'Walnuts' to cart (3/3 items)
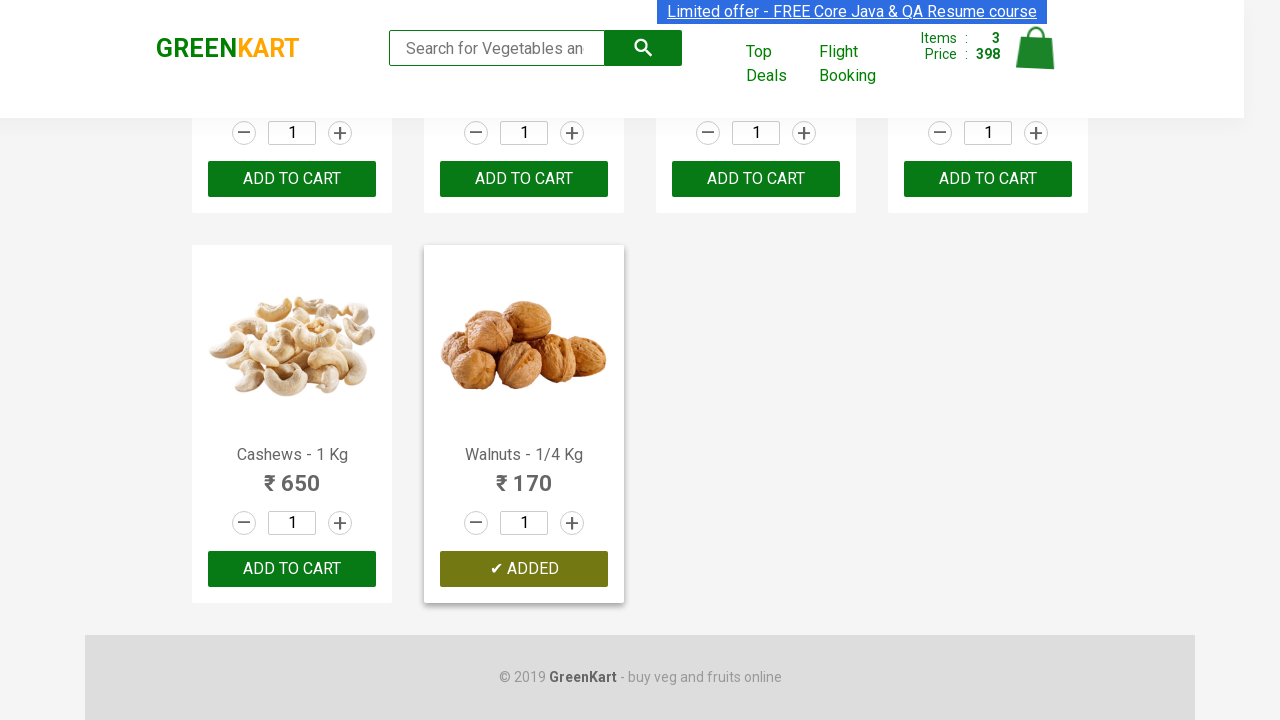

Waited for cart to update (1000ms)
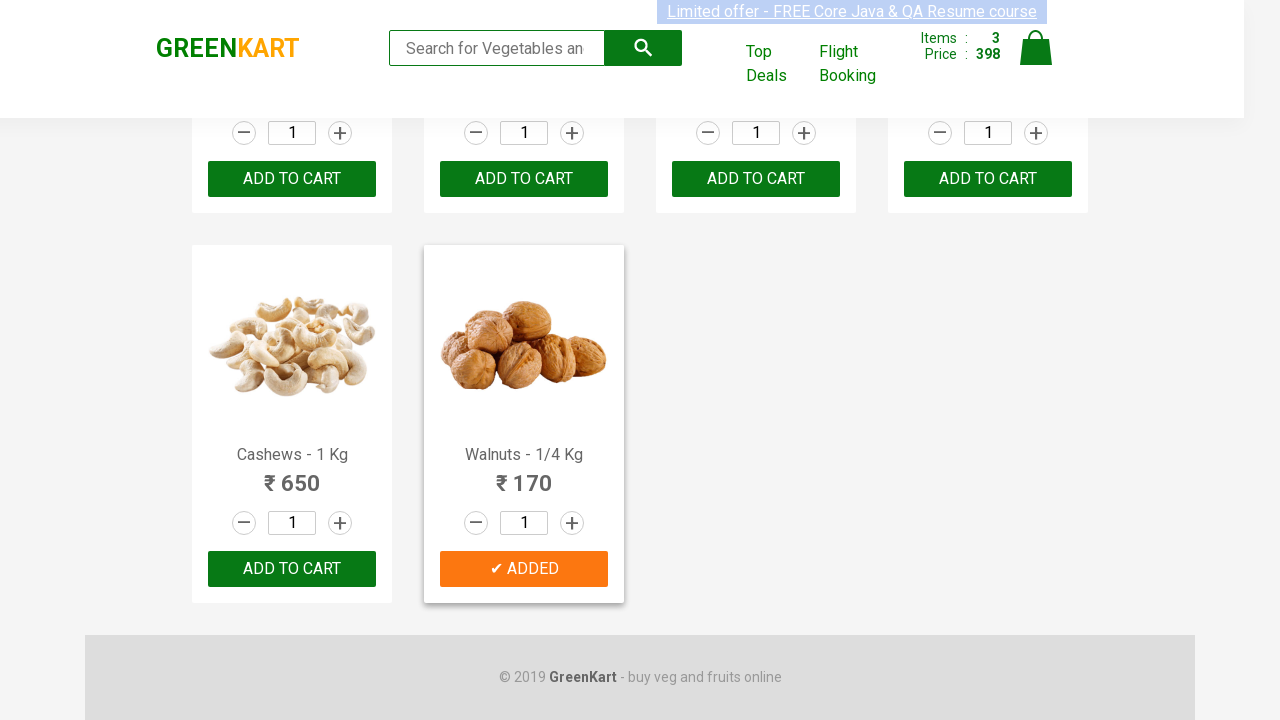

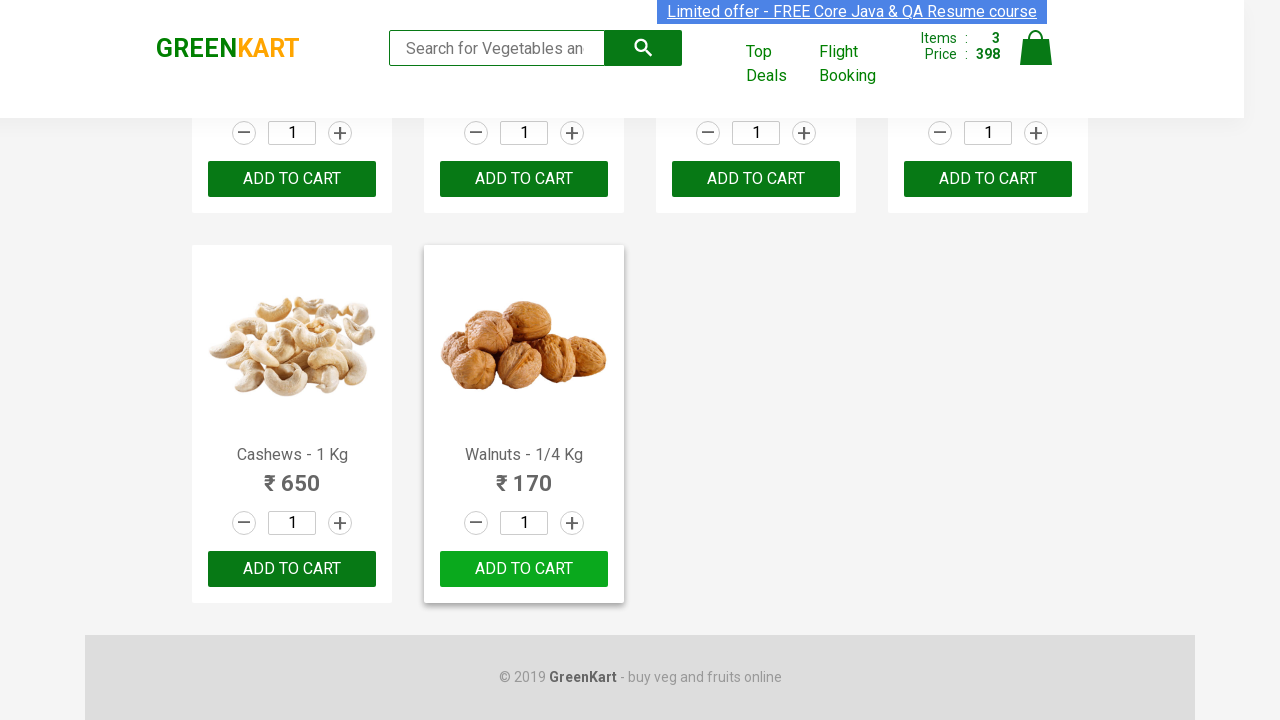